Fills in user details on the demo request form including email, first name, last name, and phone number

Starting URL: https://www.sugarcrm.com/au/request-demo/

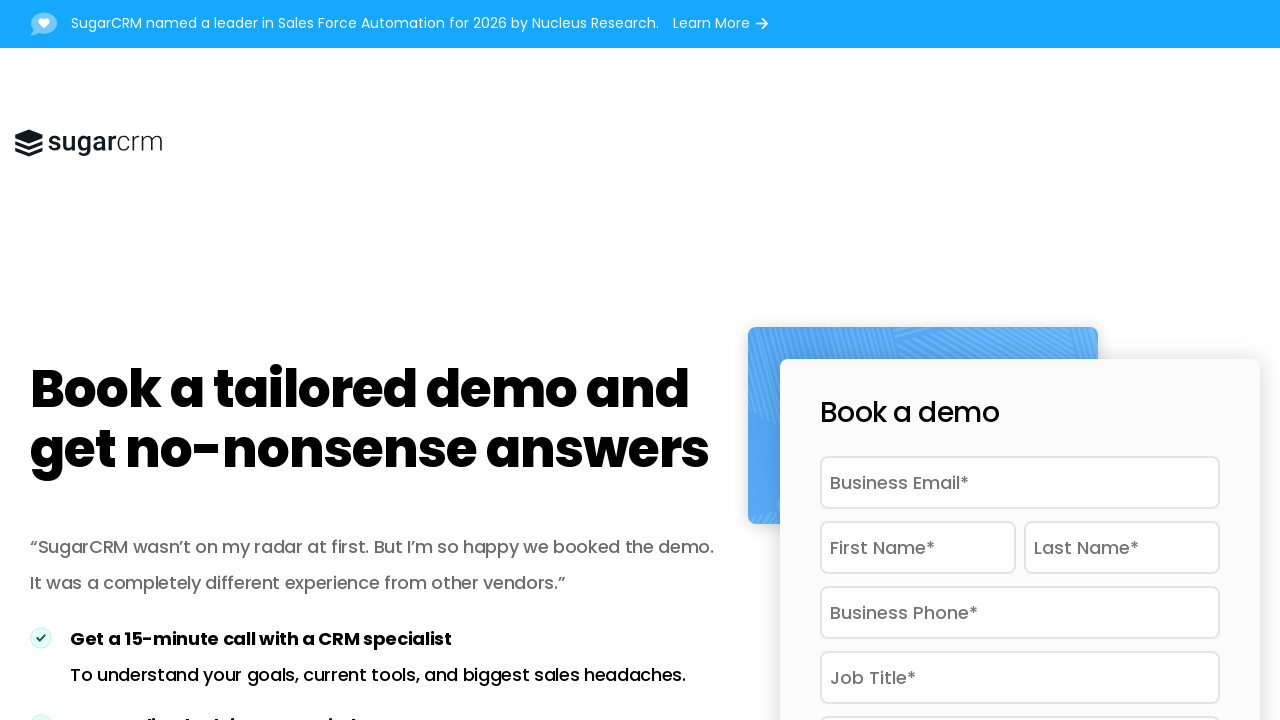

Filled email field with 'johndoe2024@example.com' on #input_1_1
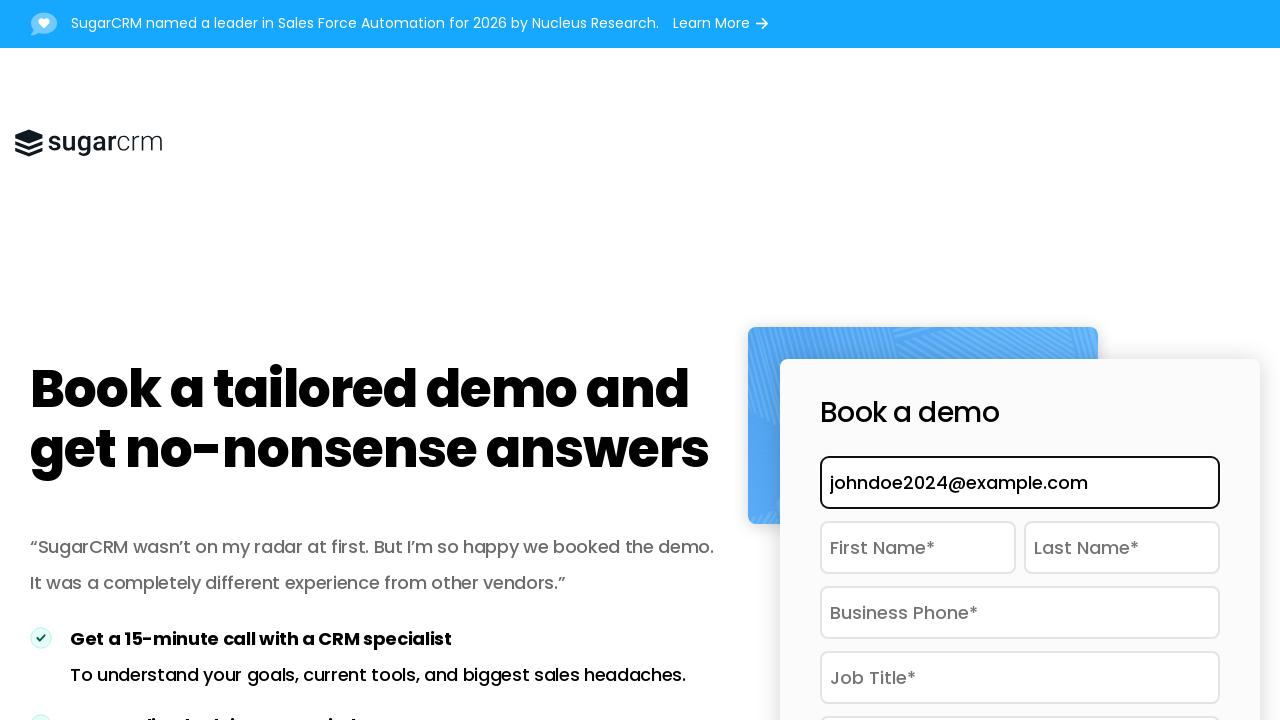

Filled first name field with 'John' on #input_1_3_3
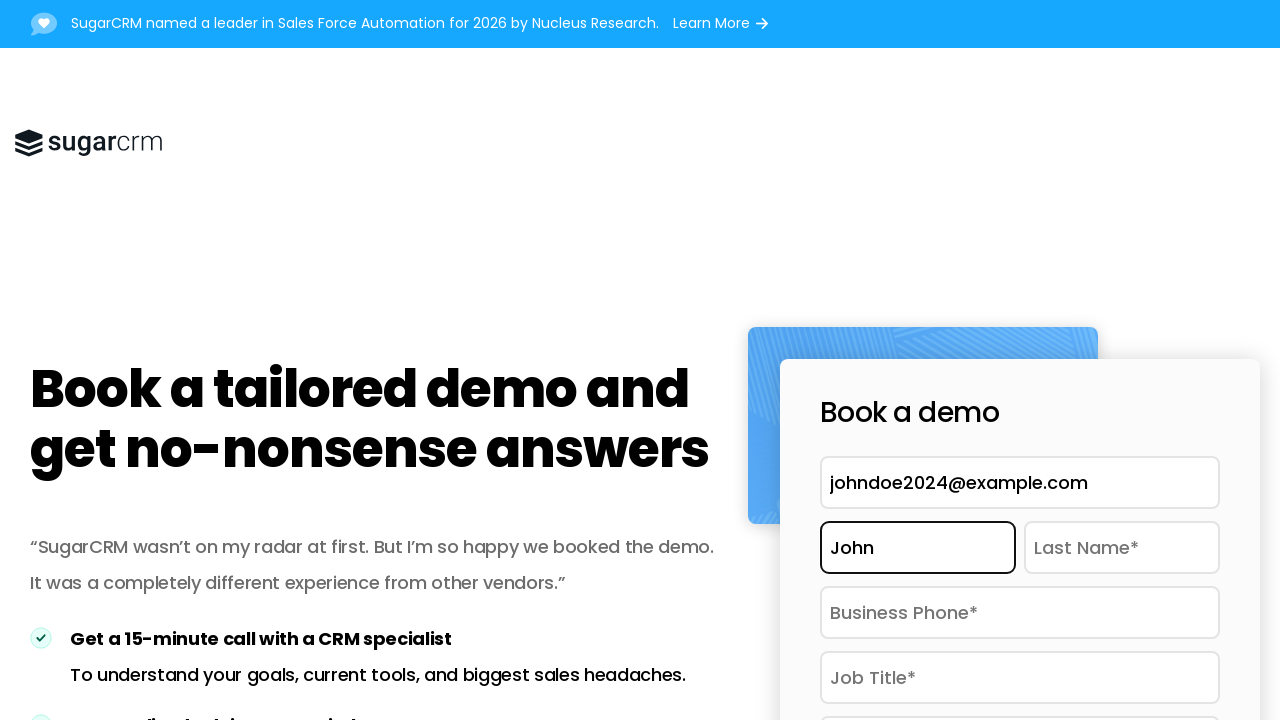

Filled last name field with 'Doe' on #input_1_3_6
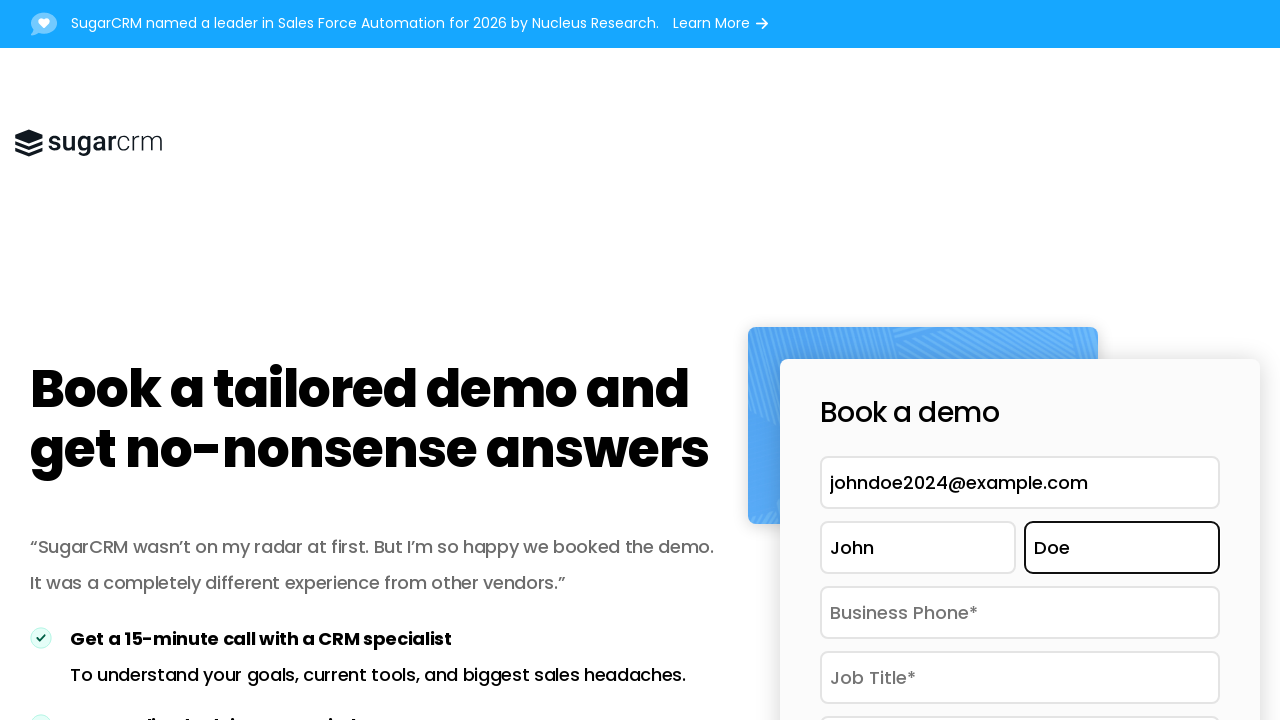

Filled phone number field with '5551234567' on #input_1_4
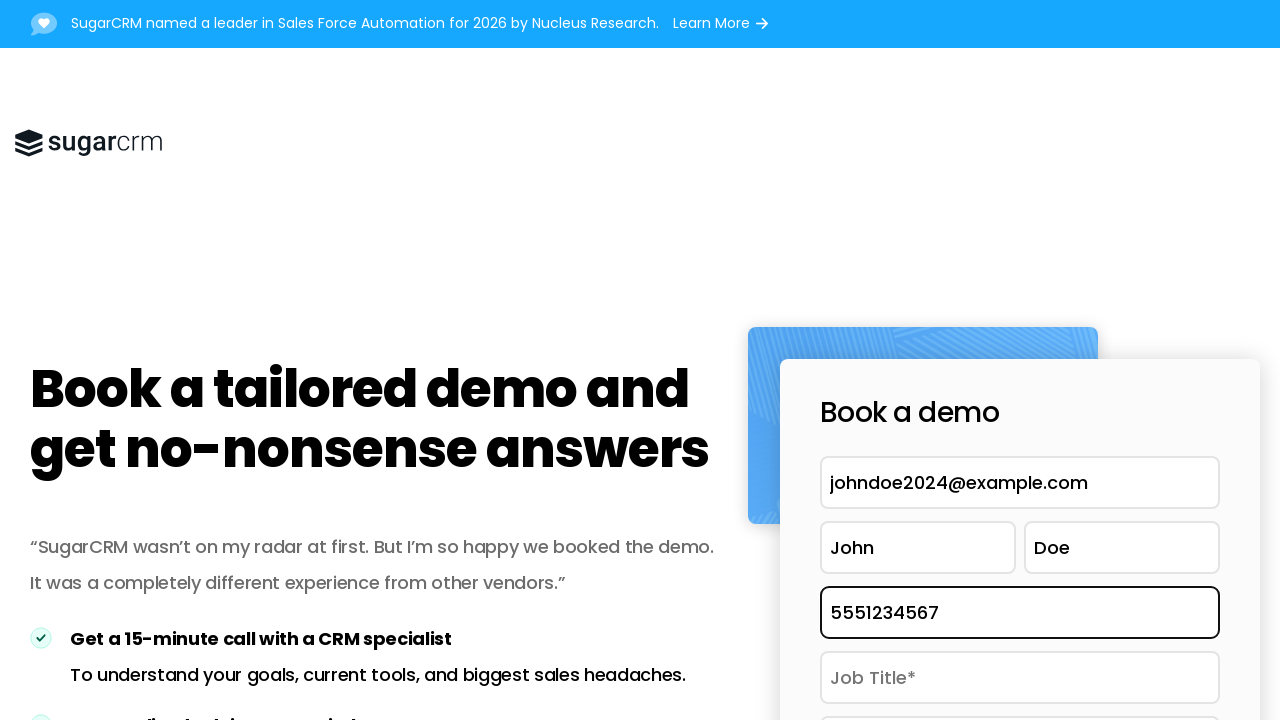

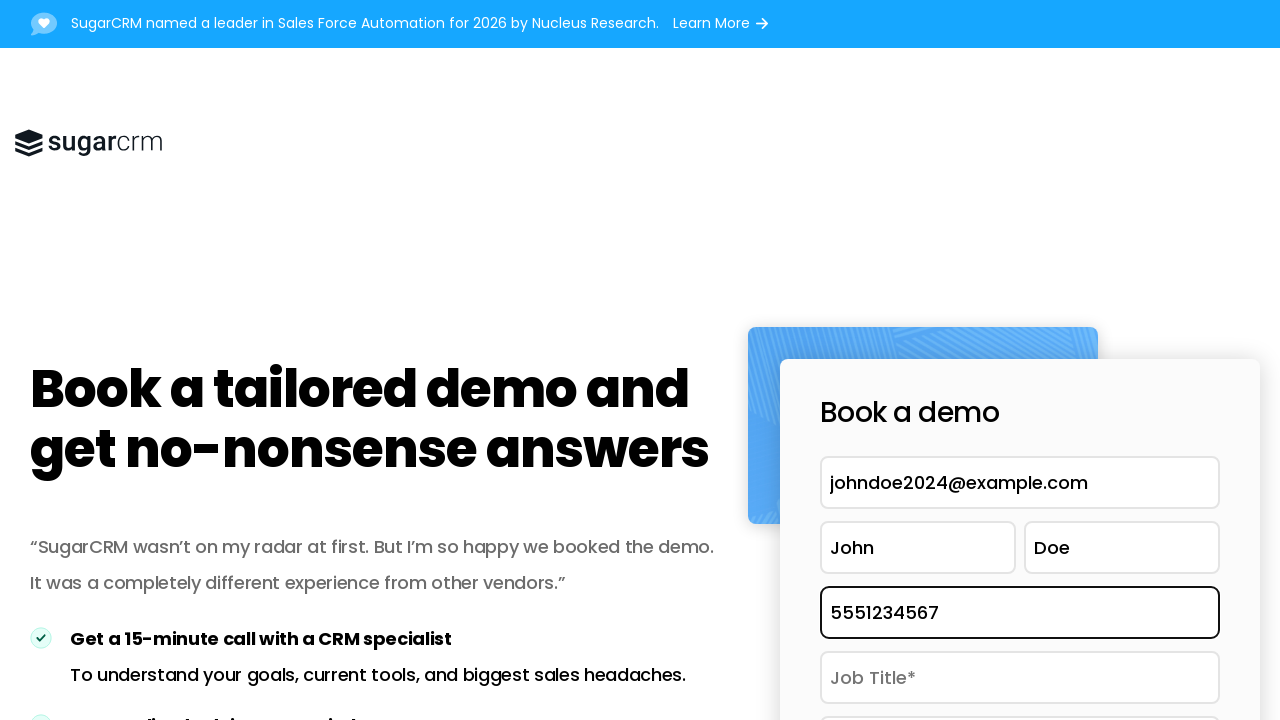